Tests that clicking the "Due" column header in table1 sorts the column values in ascending order by verifying the dollar amounts are sorted from lowest to highest.

Starting URL: http://the-internet.herokuapp.com/tables

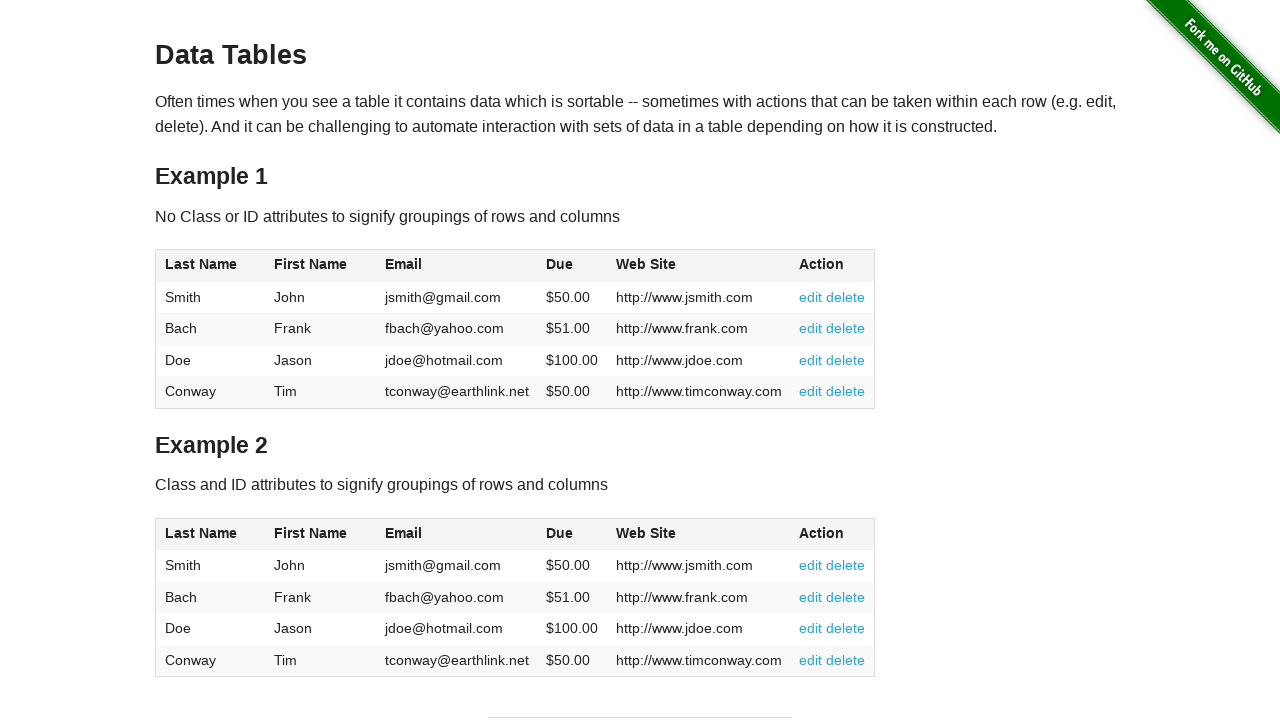

Clicked the 'Due' column header to sort ascending at (572, 266) on #table1 thead tr th:nth-of-type(4)
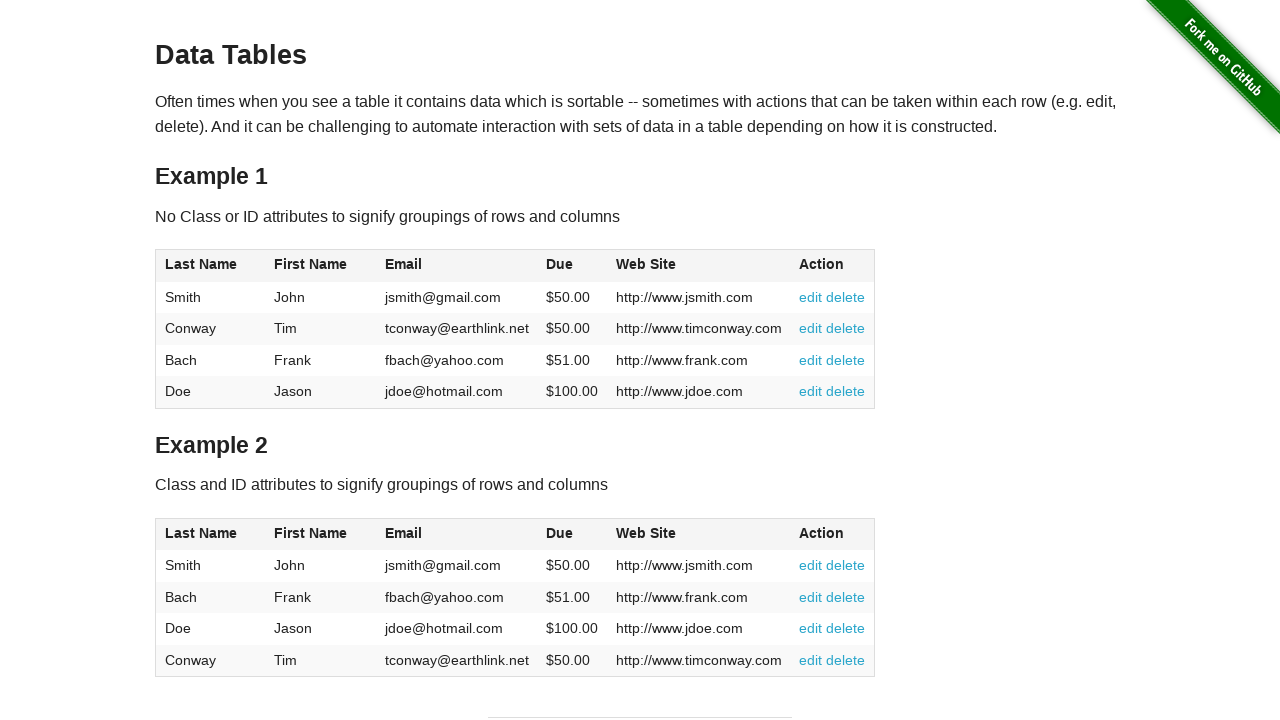

Waited for Due column values to load in table1
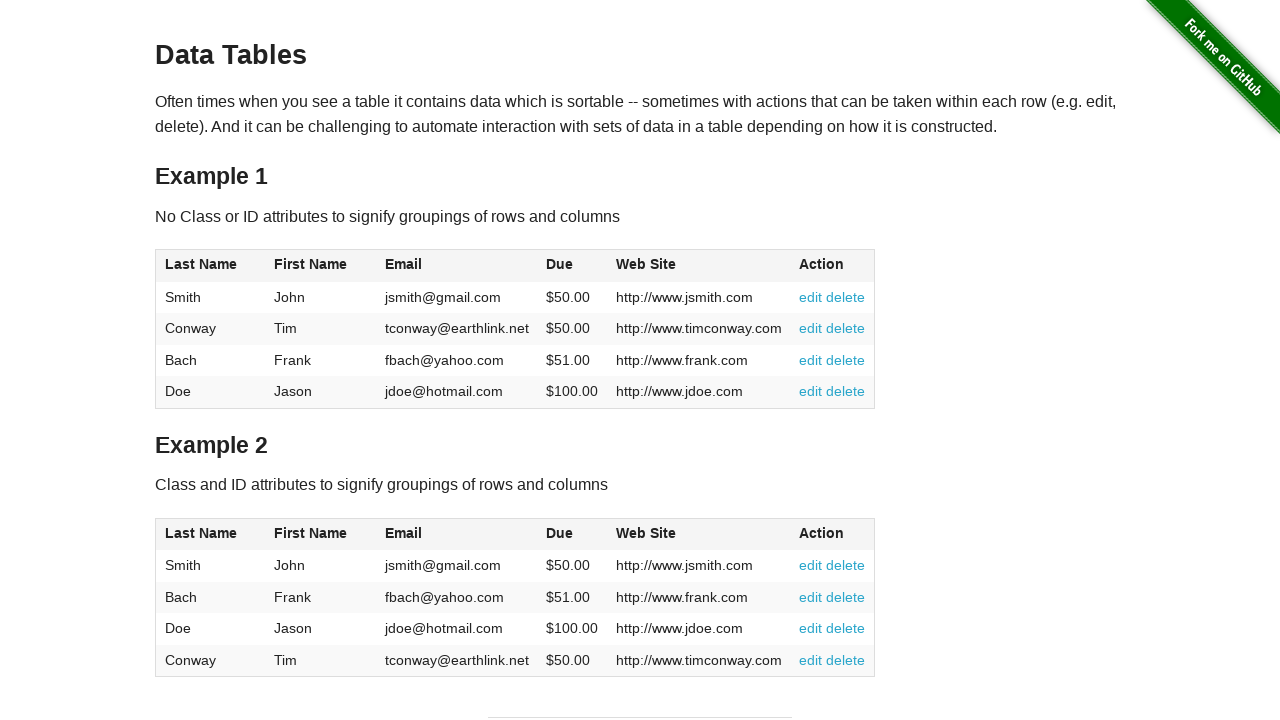

Retrieved all Due column values from table1
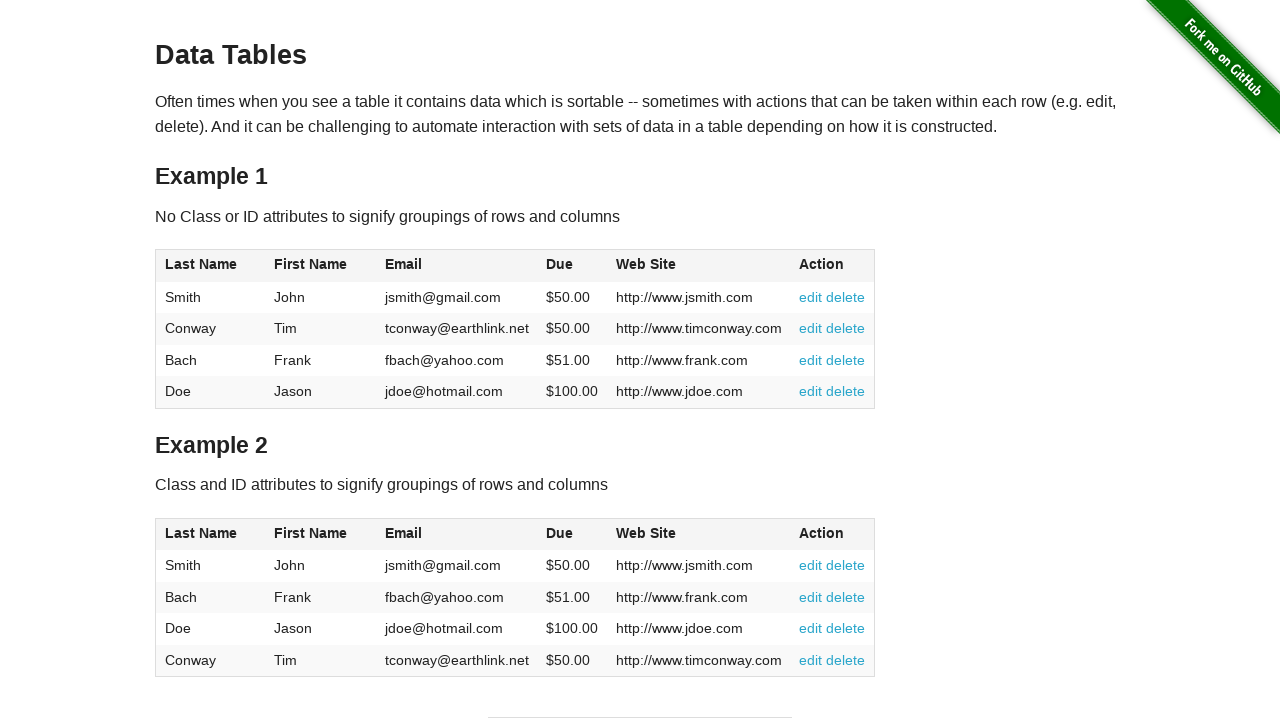

Extracted due values as floats: [50.0, 50.0, 51.0, 100.0]
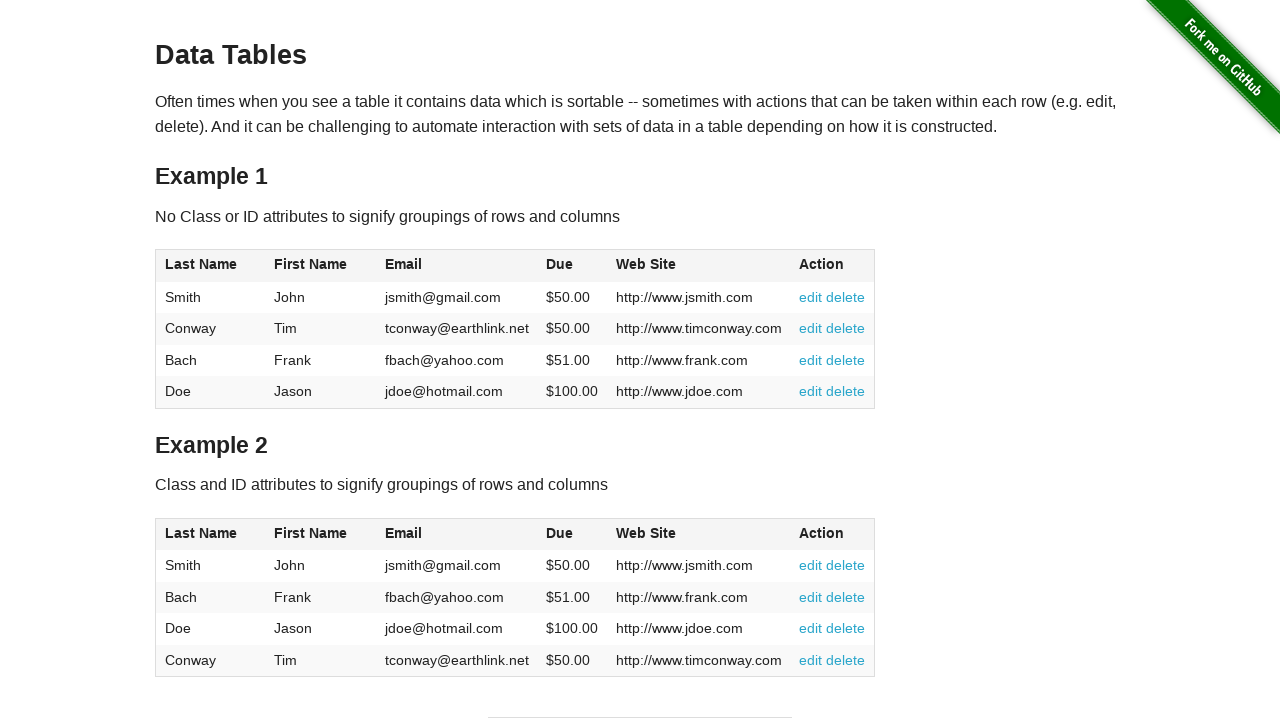

Verified Due column values are sorted in ascending order
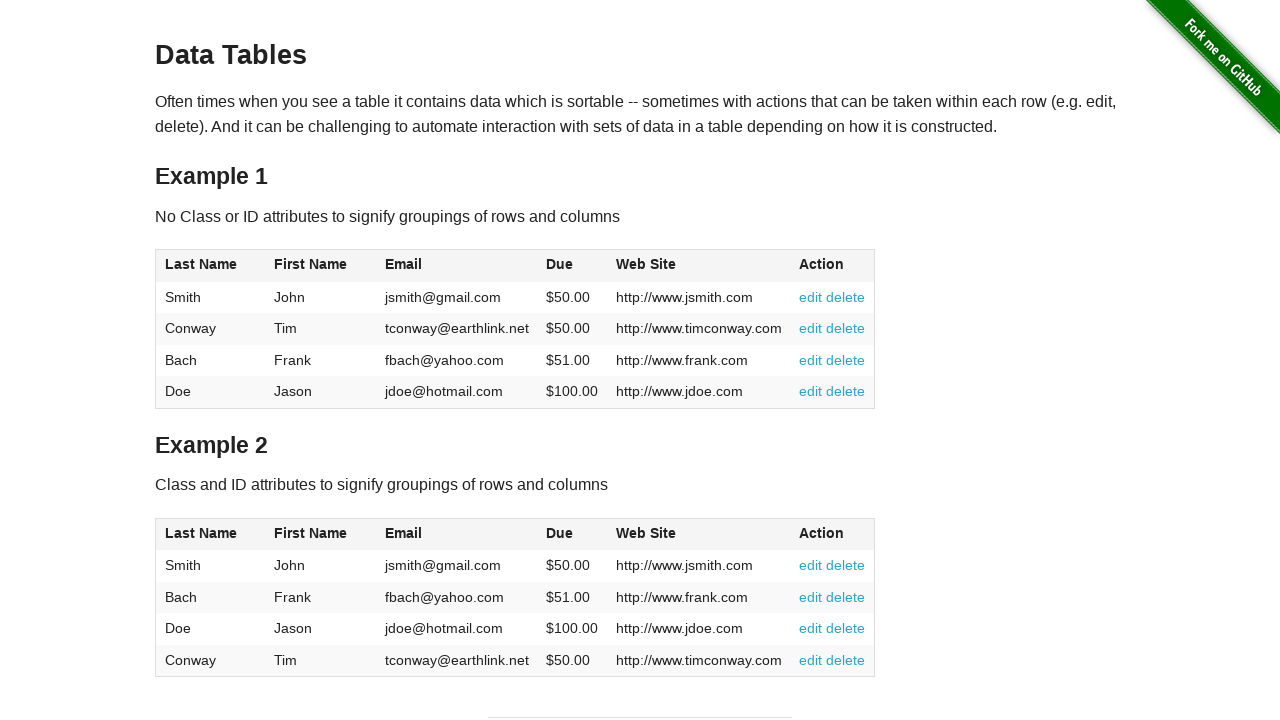

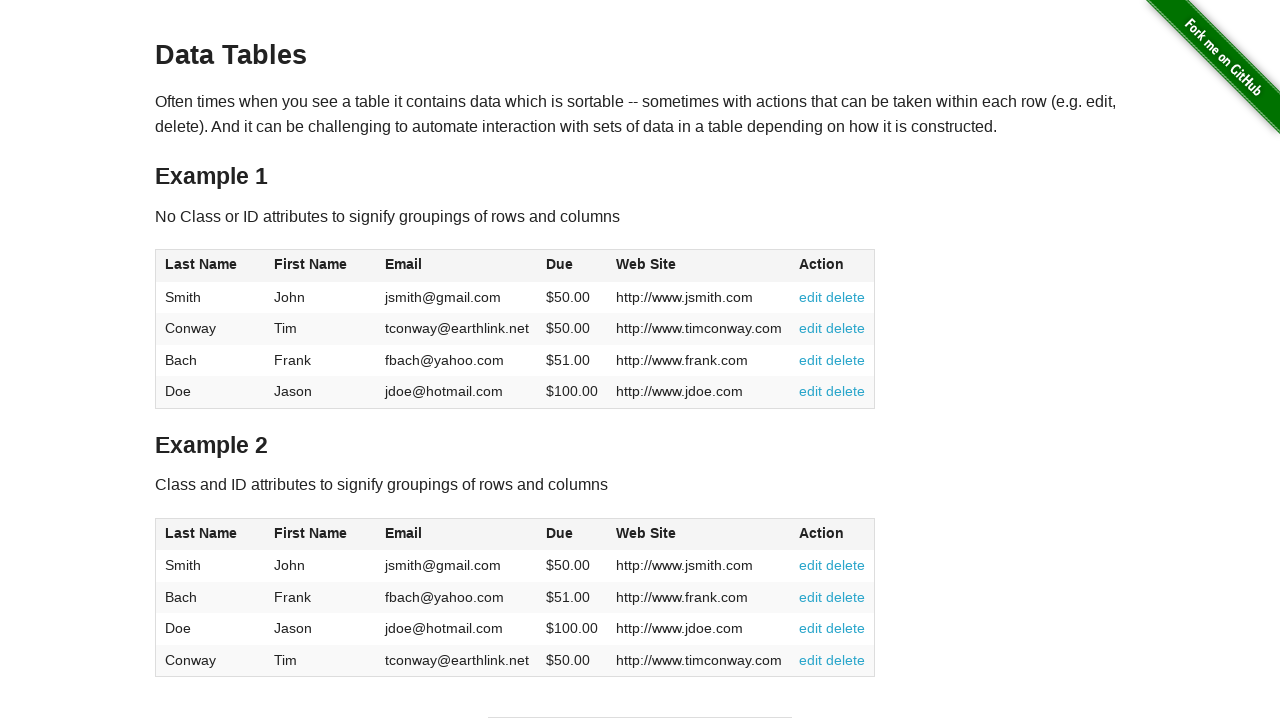